Verifies that the company branding logo is displayed on the login page

Starting URL: https://opensource-demo.orangehrmlive.com/web/index.php/auth/login

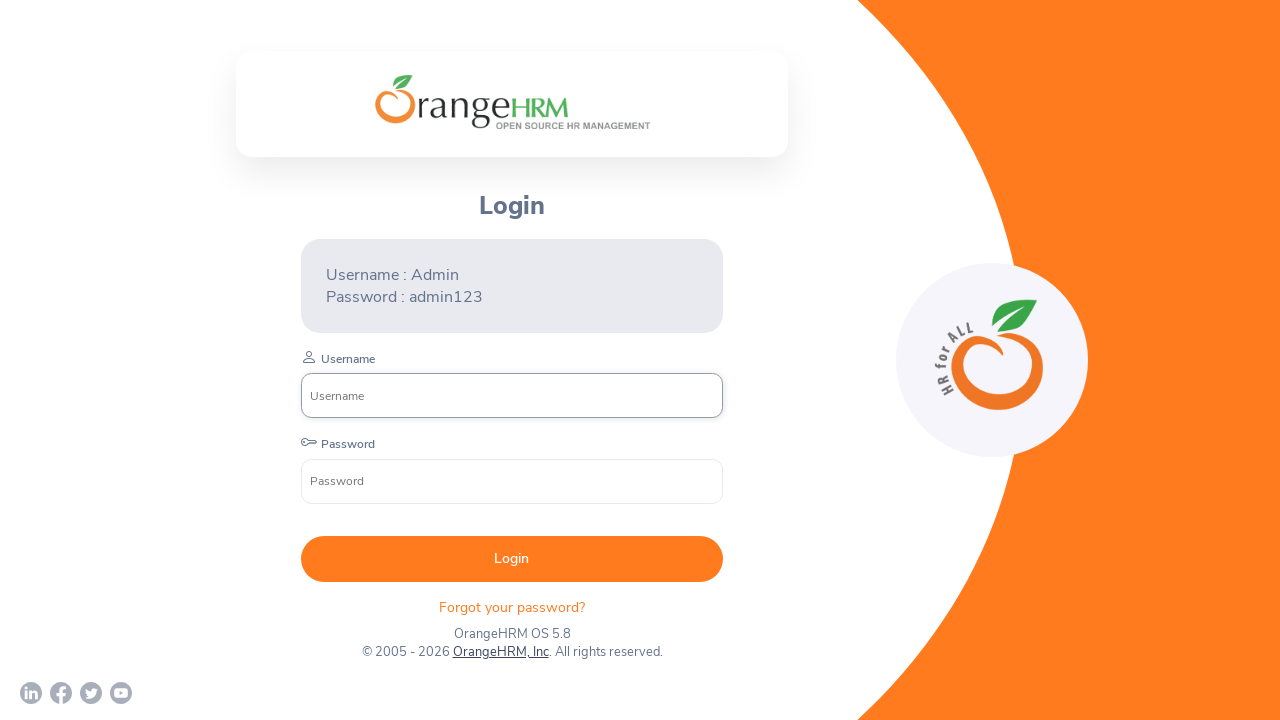

Waited for company branding logo to load on login page
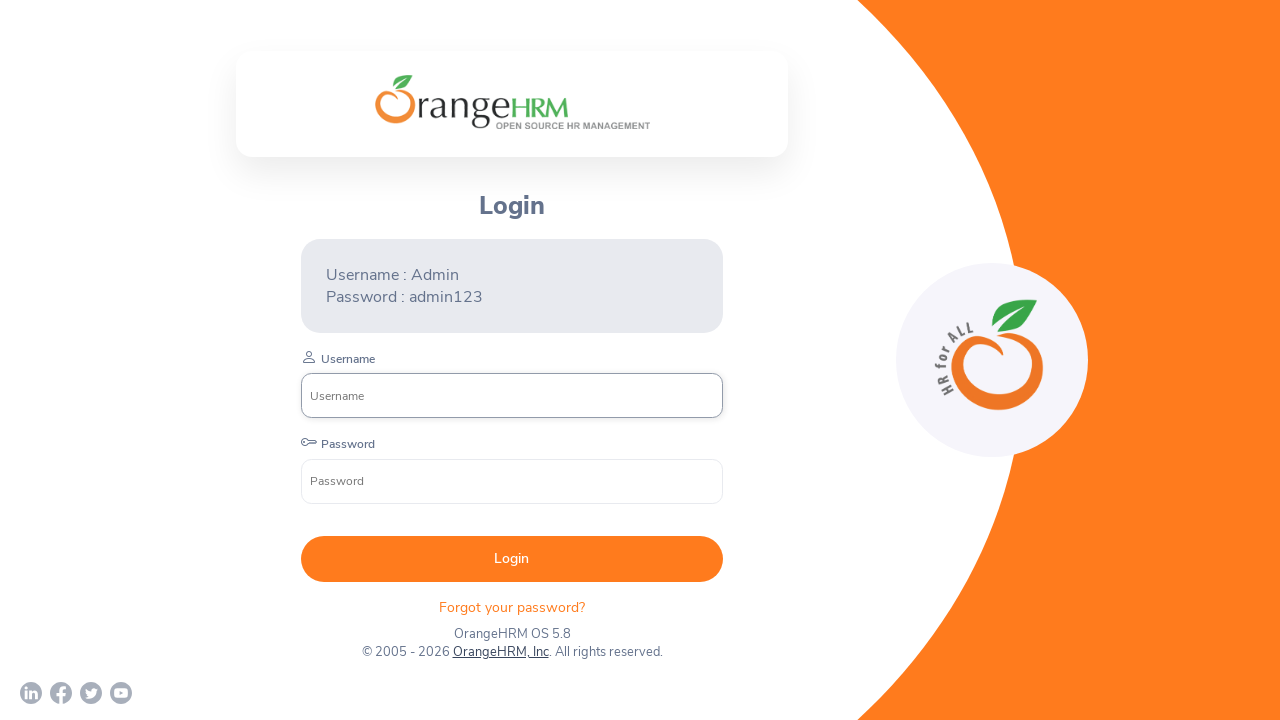

Verified company branding logo is visible
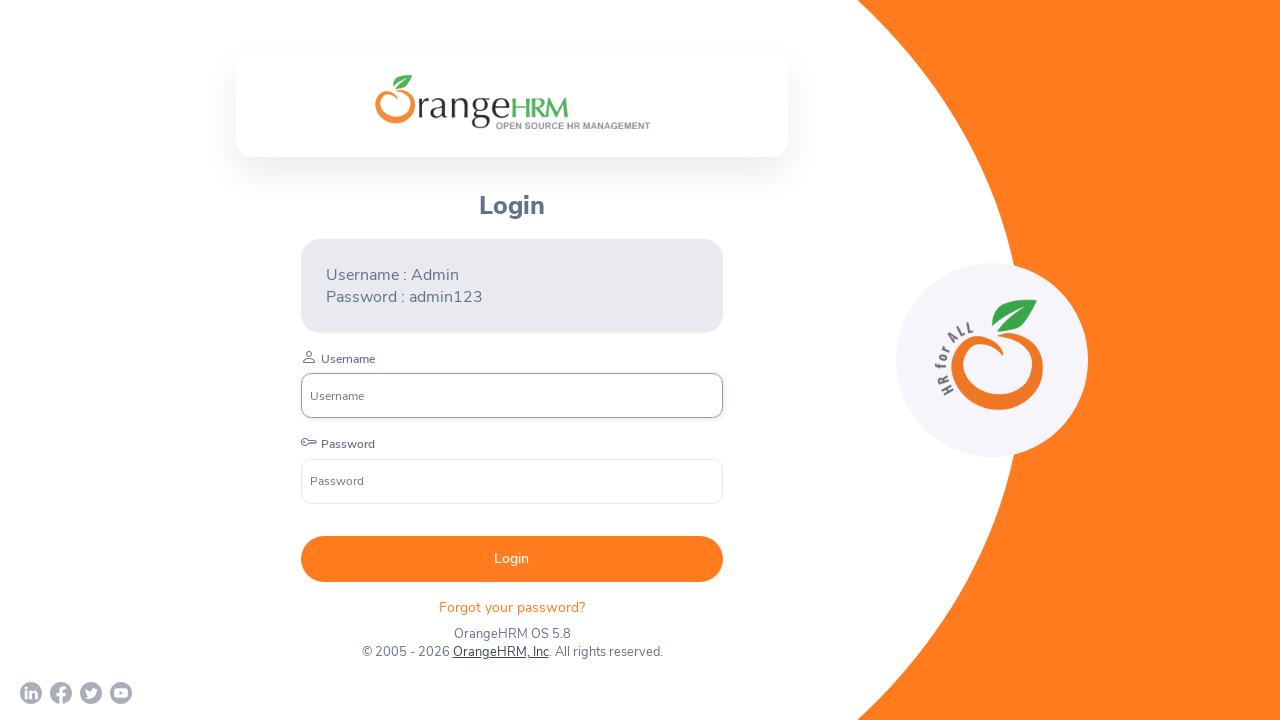

Printed logo visibility status
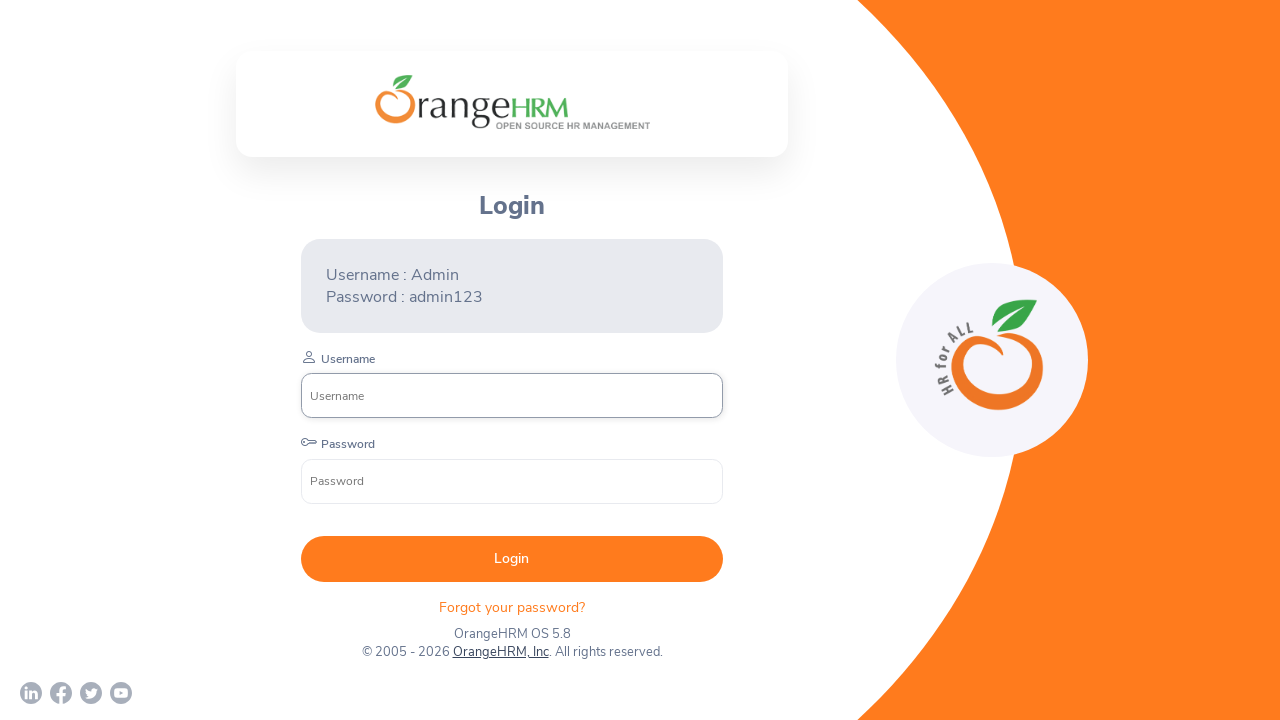

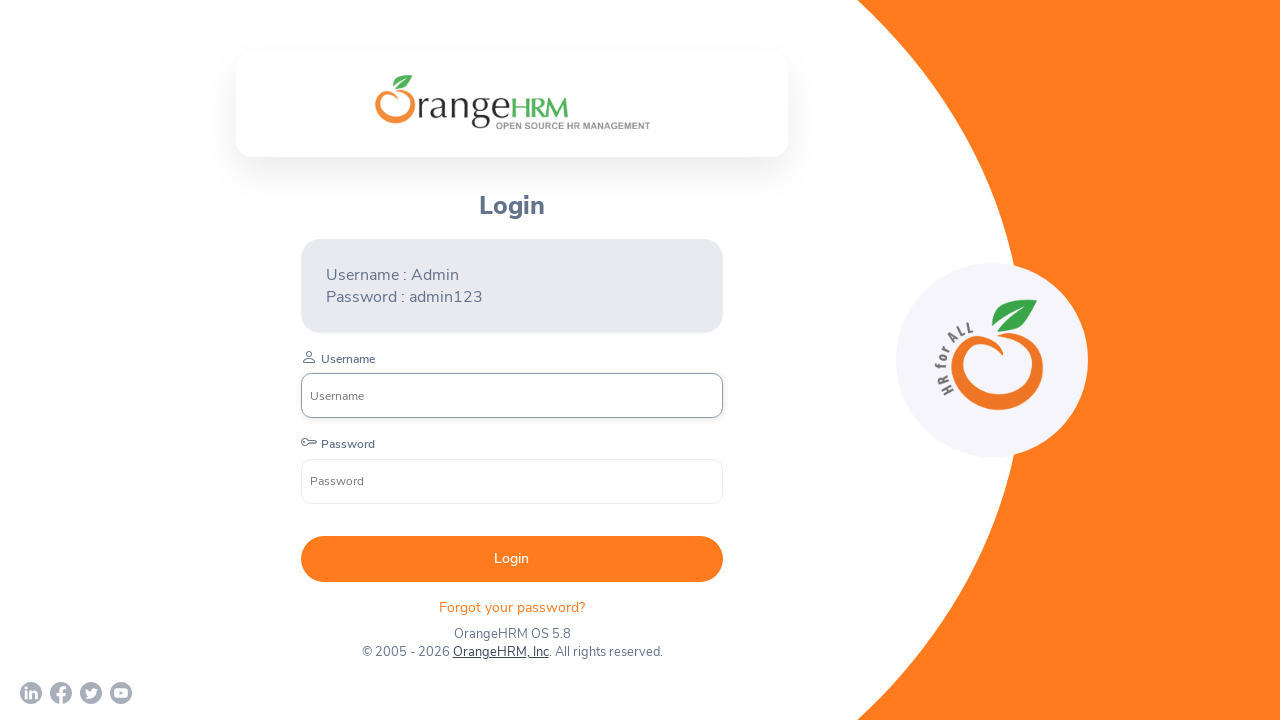